Tests JavaScript confirm dialog dismissal by clicking the second button, dismissing the alert, and verifying the result message indicates cancellation.

Starting URL: https://the-internet.herokuapp.com/javascript_alerts

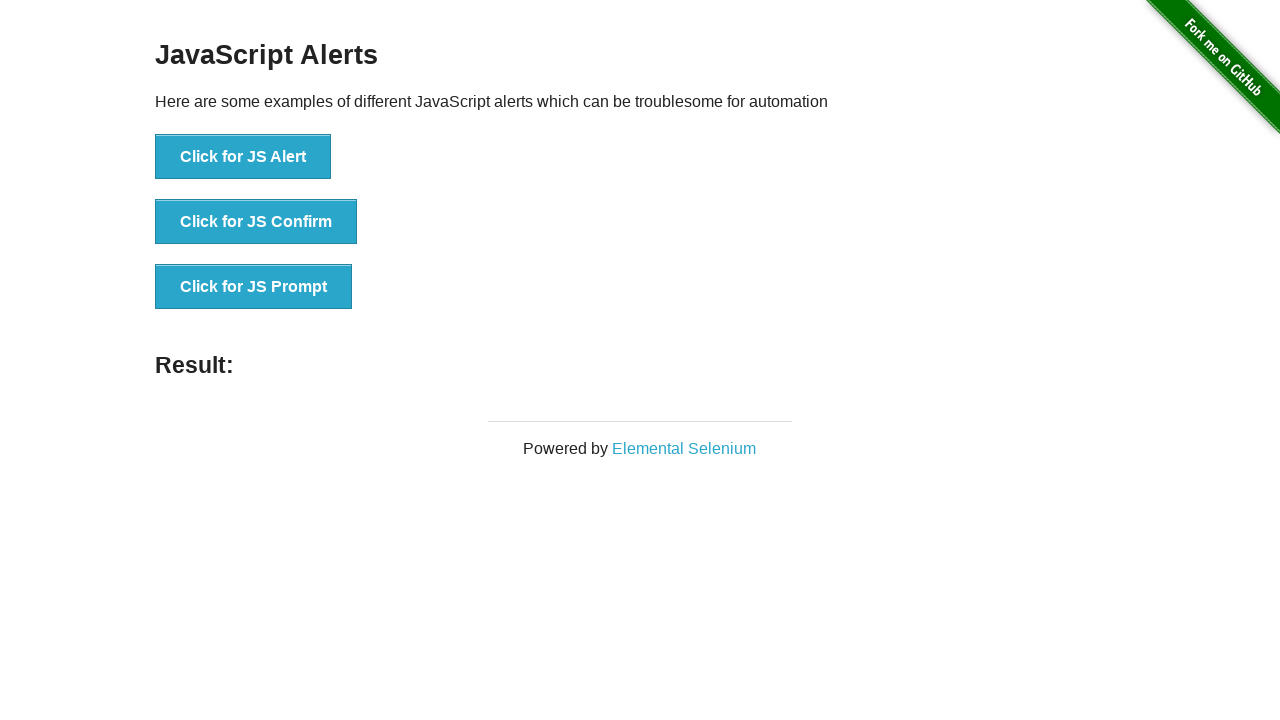

Set up dialog handler to dismiss the confirm dialog
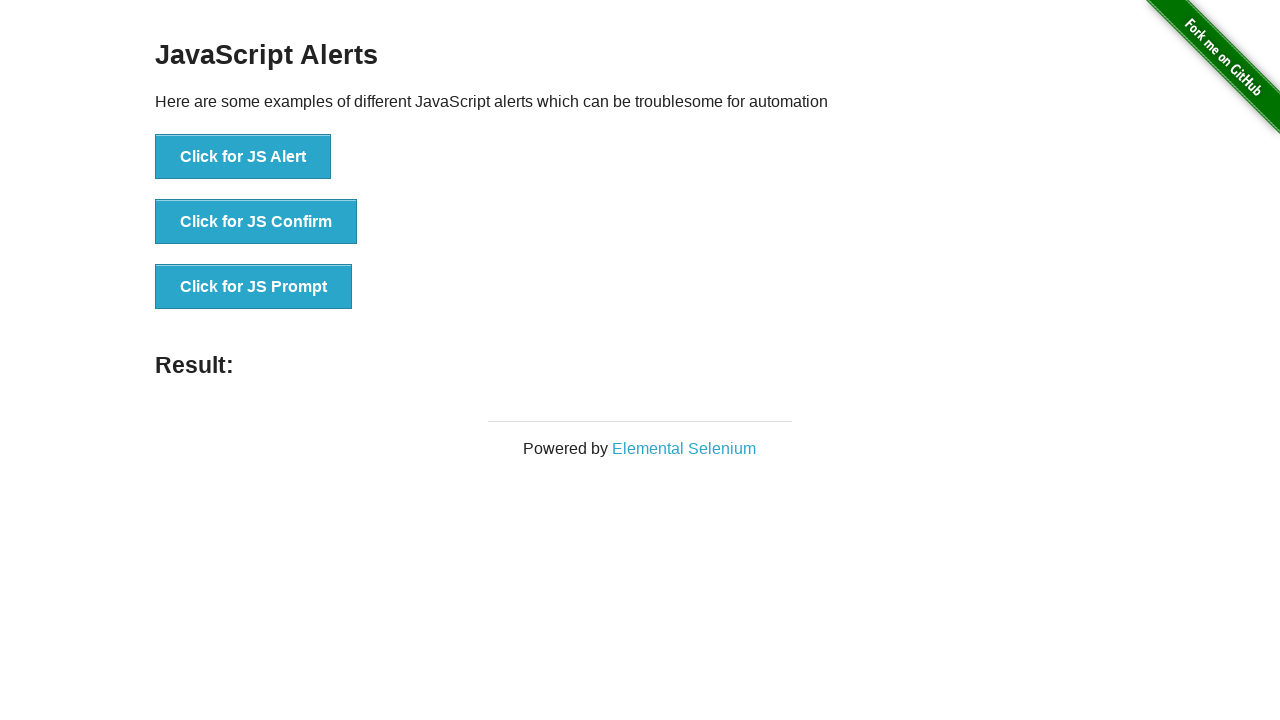

Clicked the 'Click for JS Confirm' button at (256, 222) on xpath=//*[text()='Click for JS Confirm']
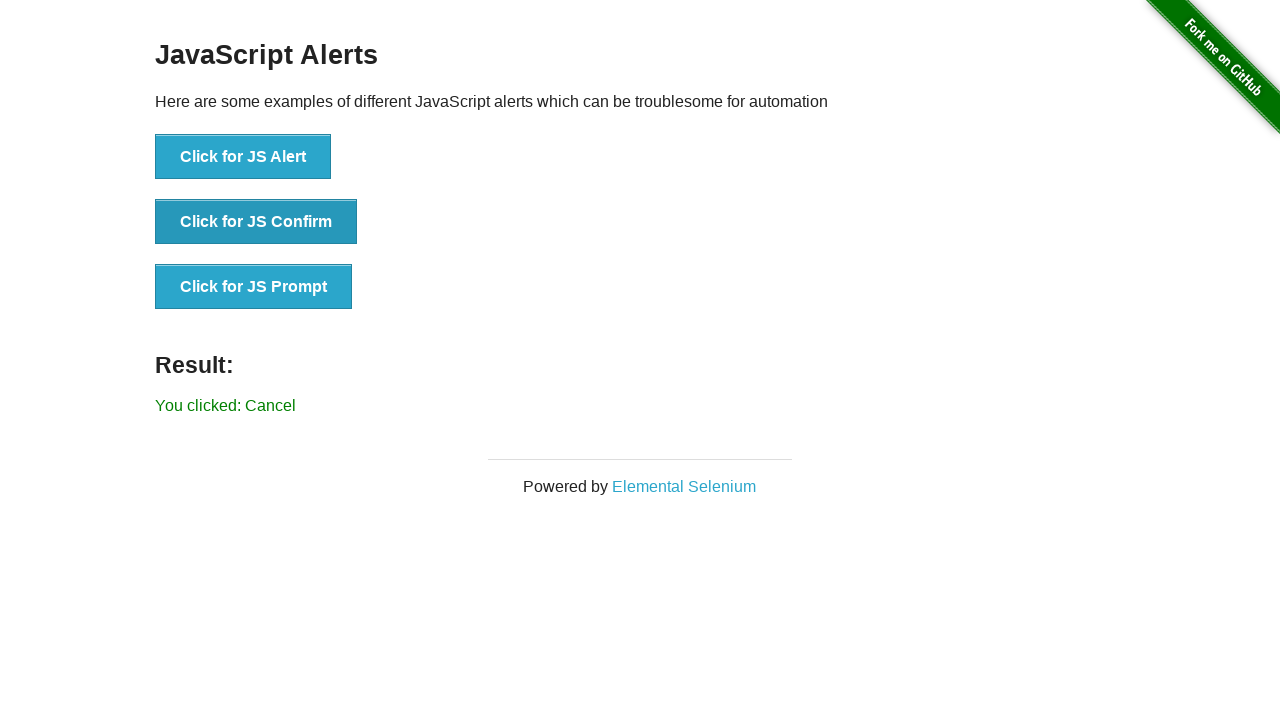

Verified result message shows 'You clicked: Cancel'
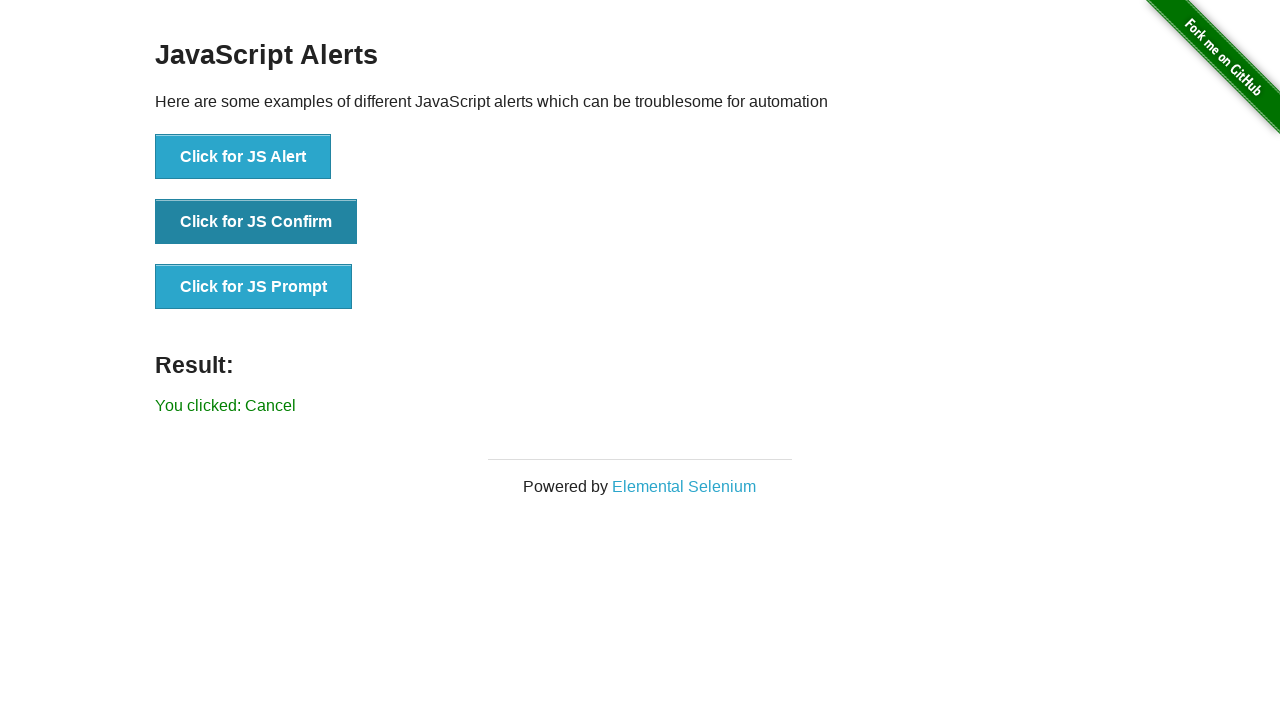

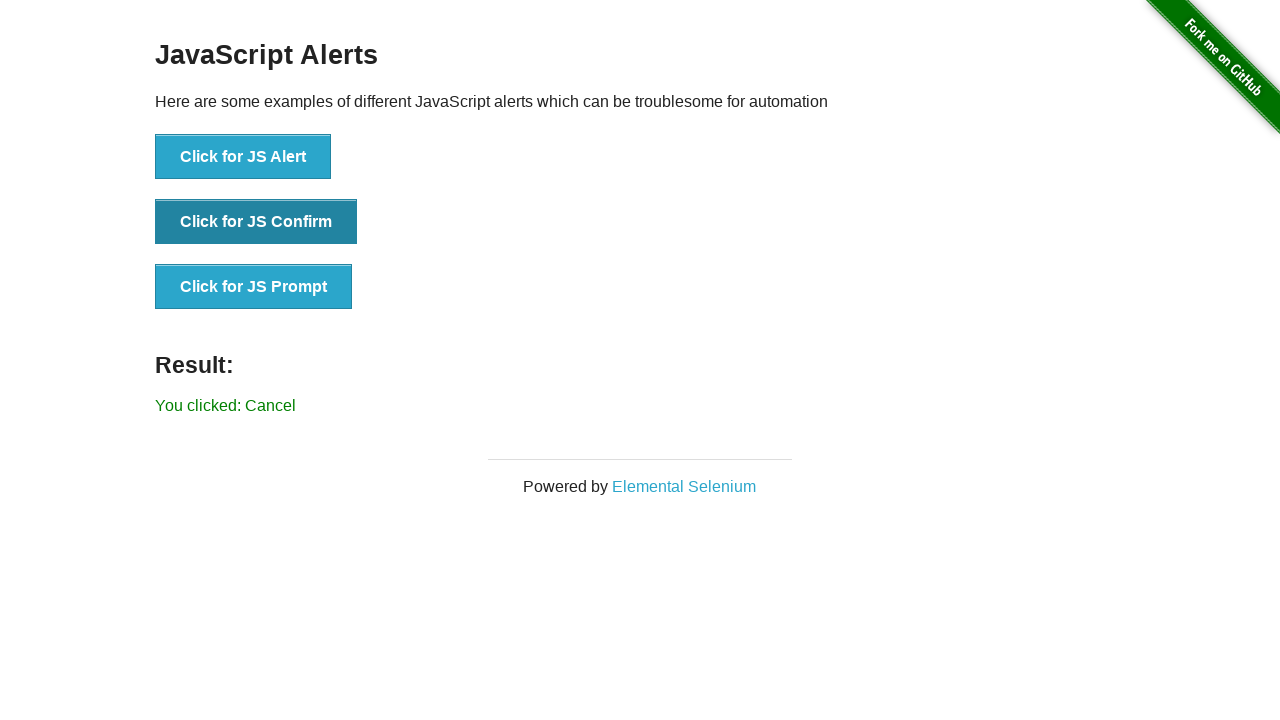